Tests checkbox functionality on a dynamic controls page by clicking a checkbox to select it, verifying its state, then clicking again to unselect it and verifying the state again.

Starting URL: https://v1.training-support.net/selenium/dynamic-controls

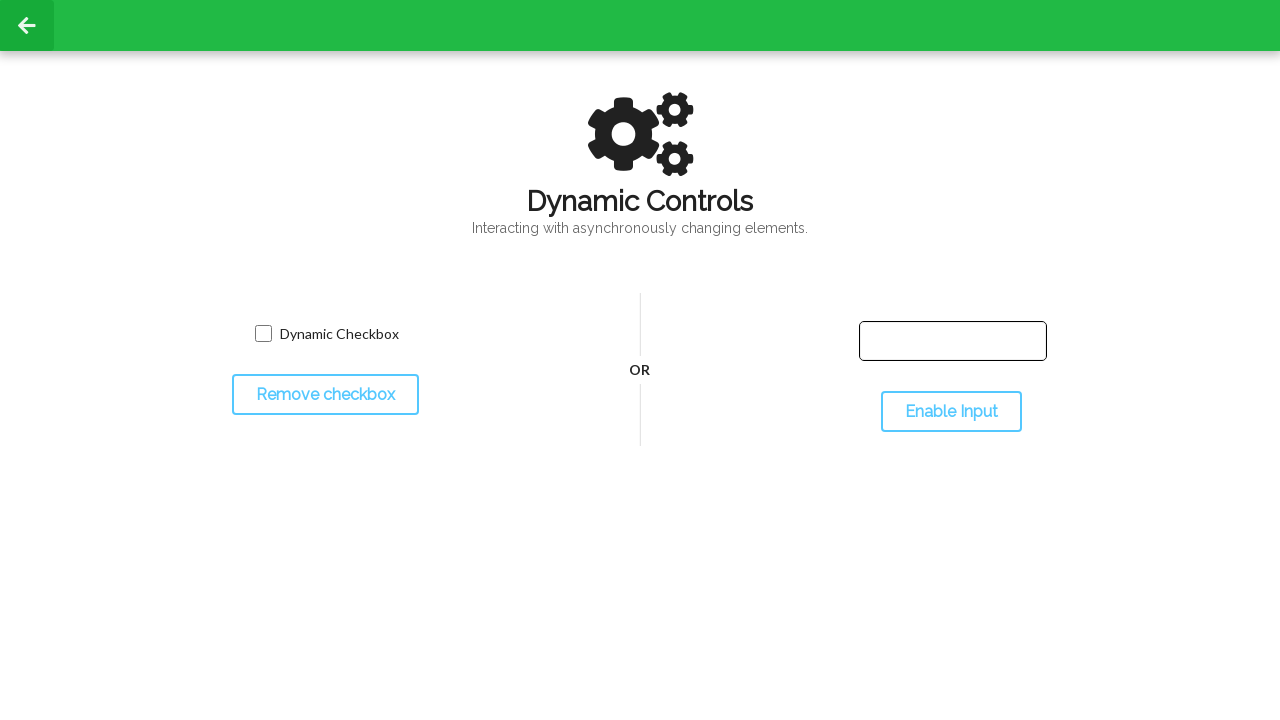

Clicked checkbox to select it at (263, 334) on input.willDisappear
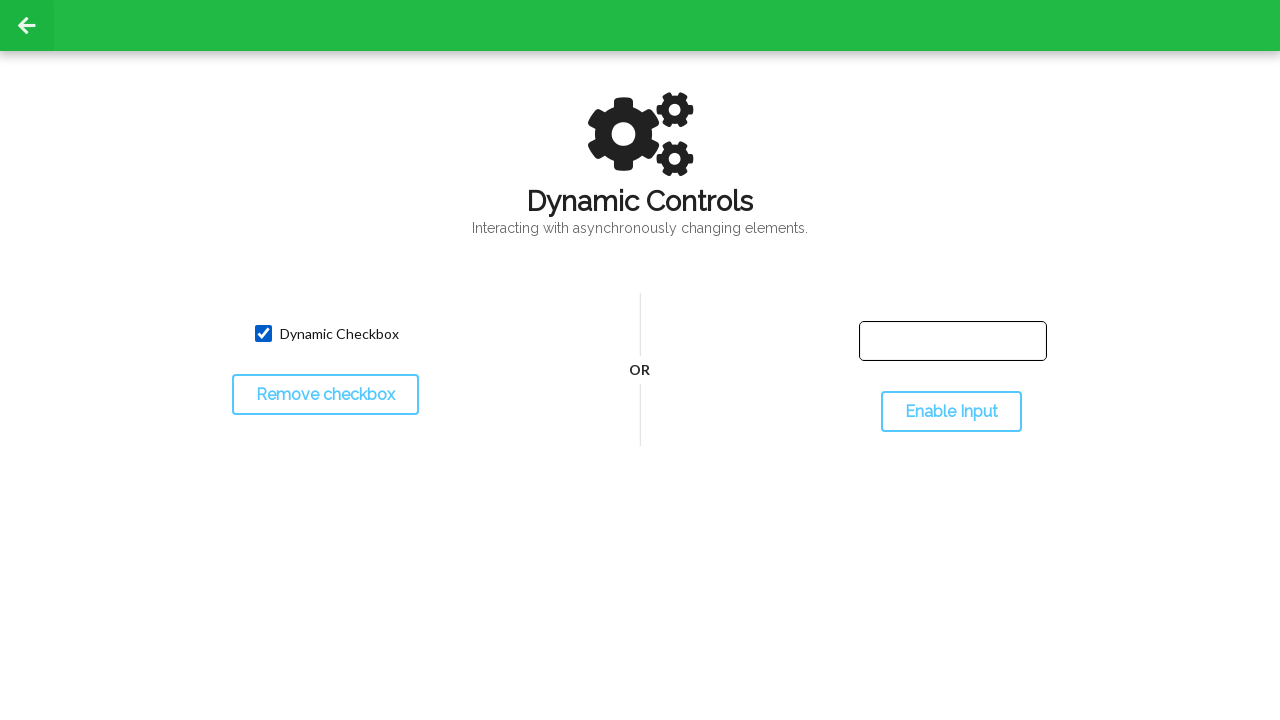

Located checkbox element
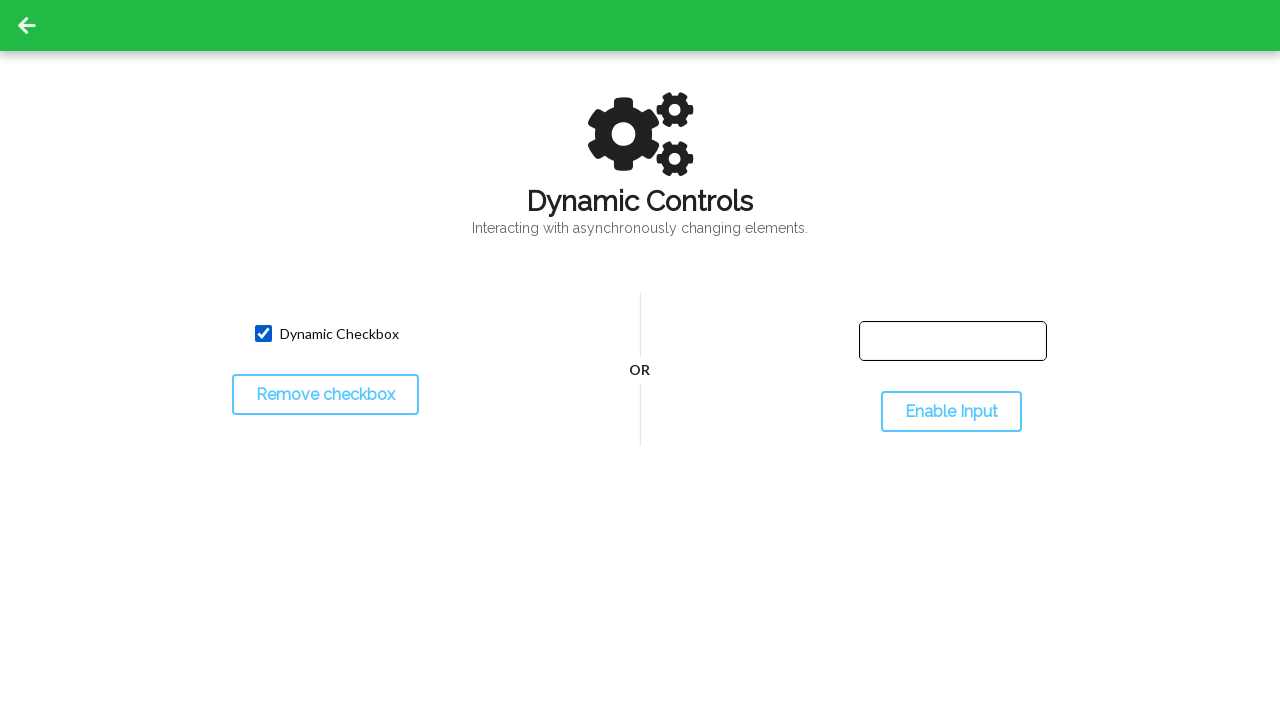

Verified checkbox is selected
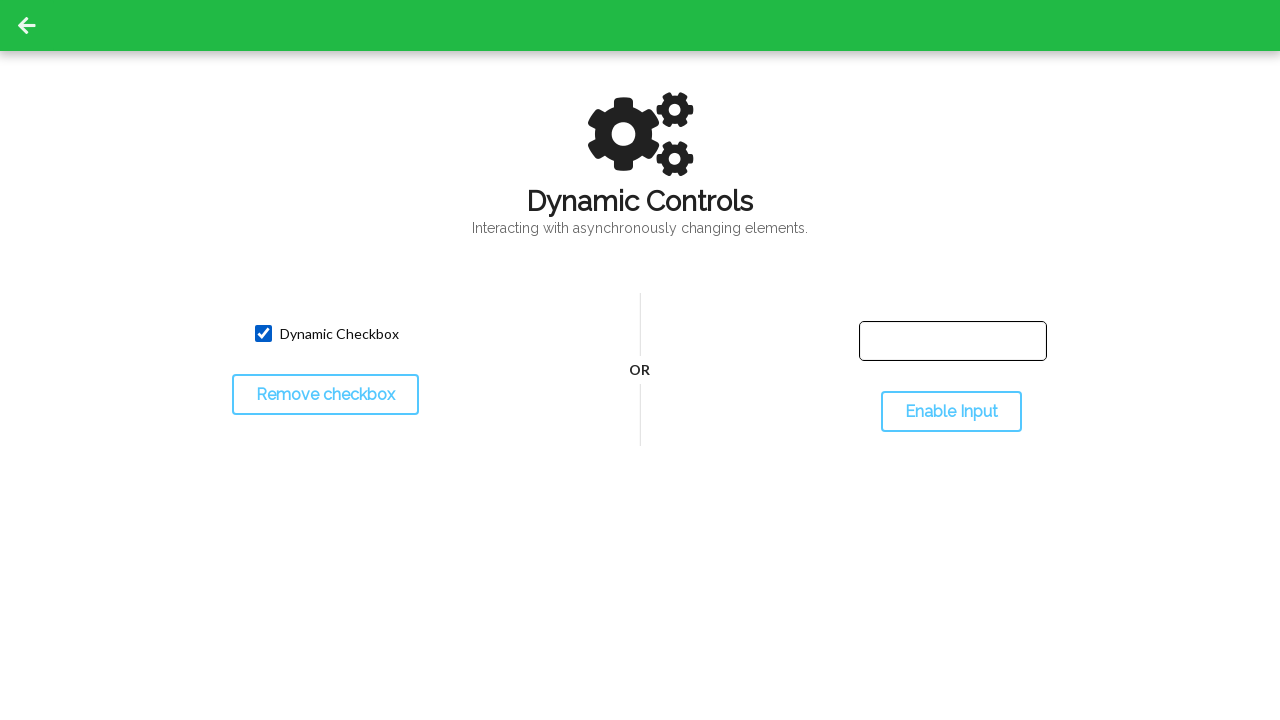

Clicked checkbox to unselect it at (263, 334) on input.willDisappear
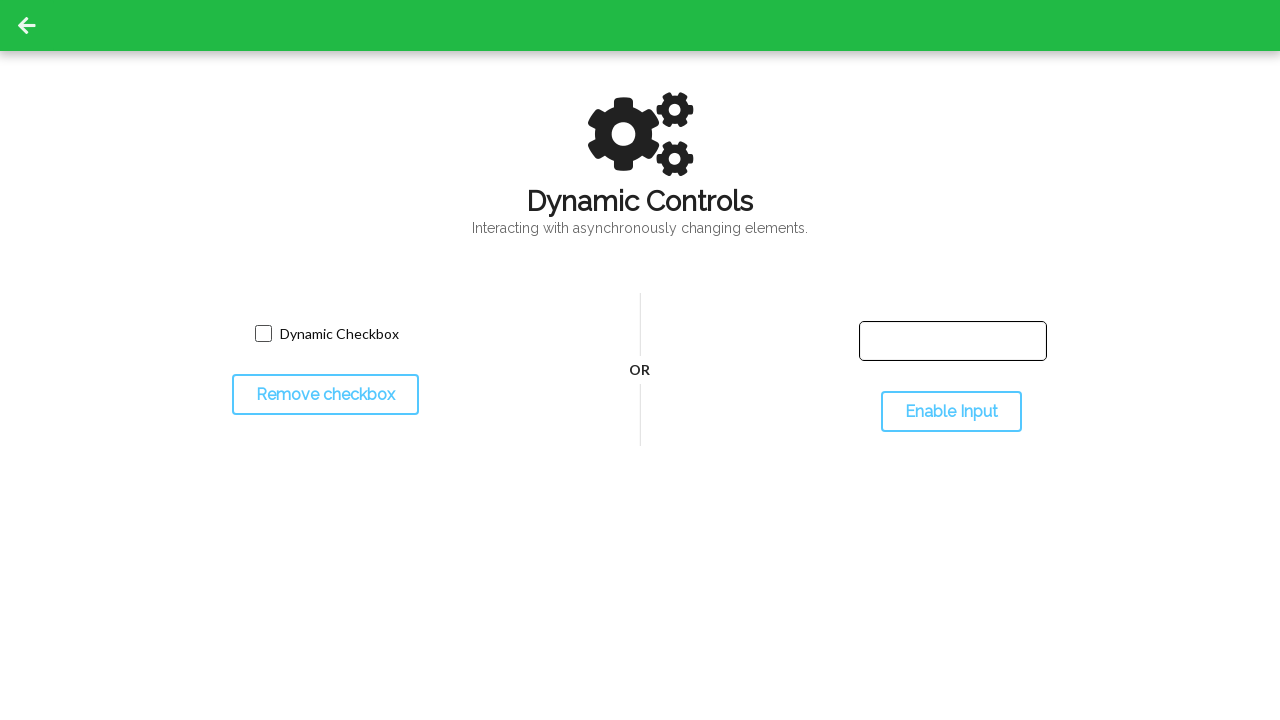

Verified checkbox is unchecked
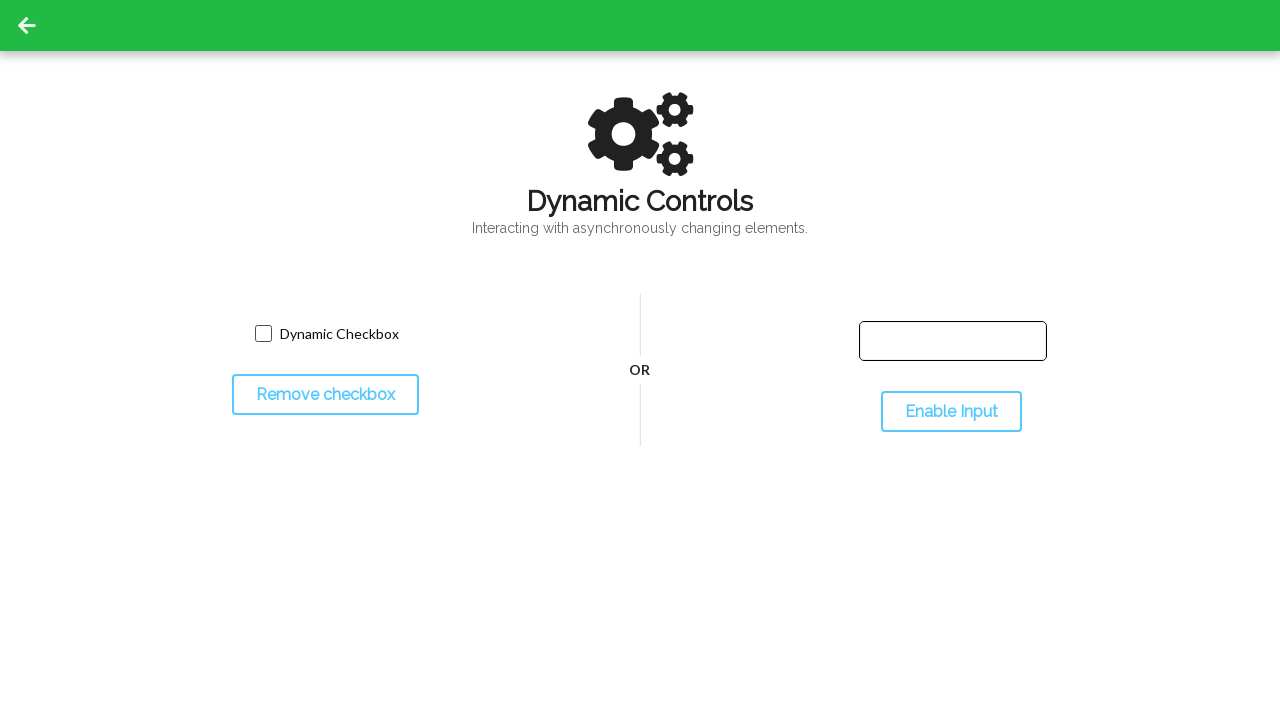

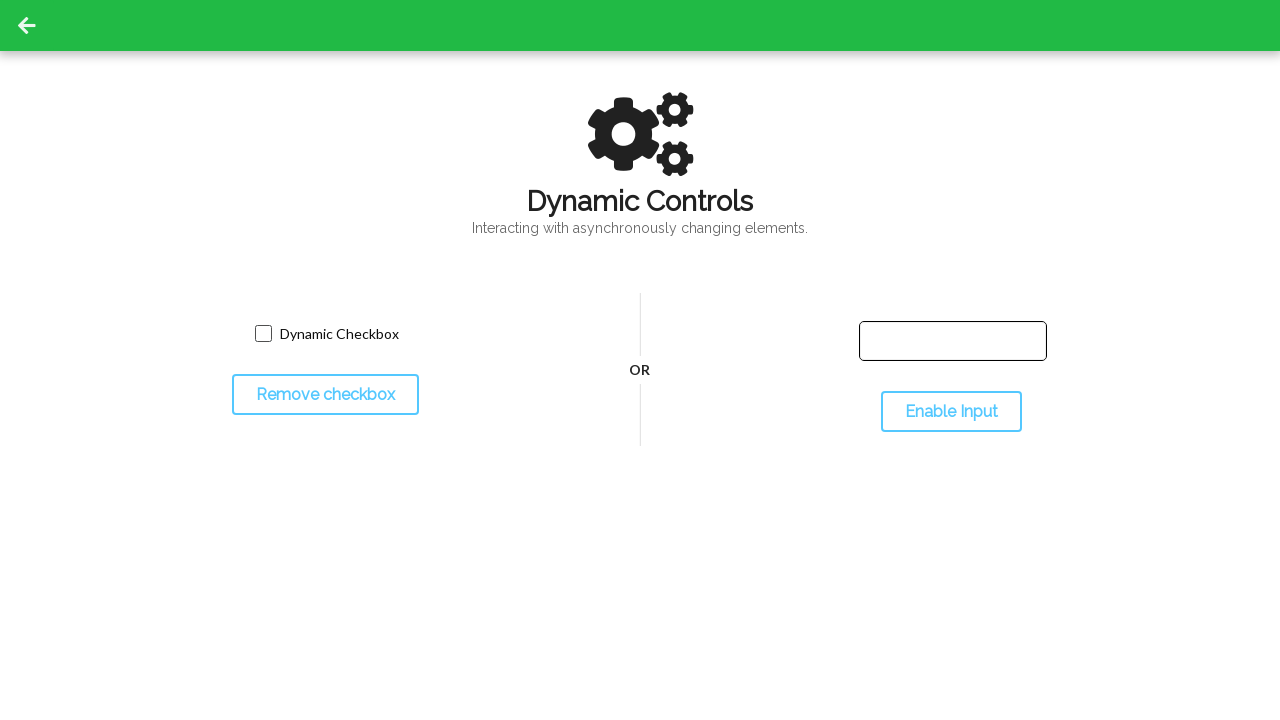